Tests the automation practice form by filling all fields including name, email, gender, phone, date of birth, subjects, hobbies, address, state and city, then submitting

Starting URL: https://demoqa.com/automation-practice-form

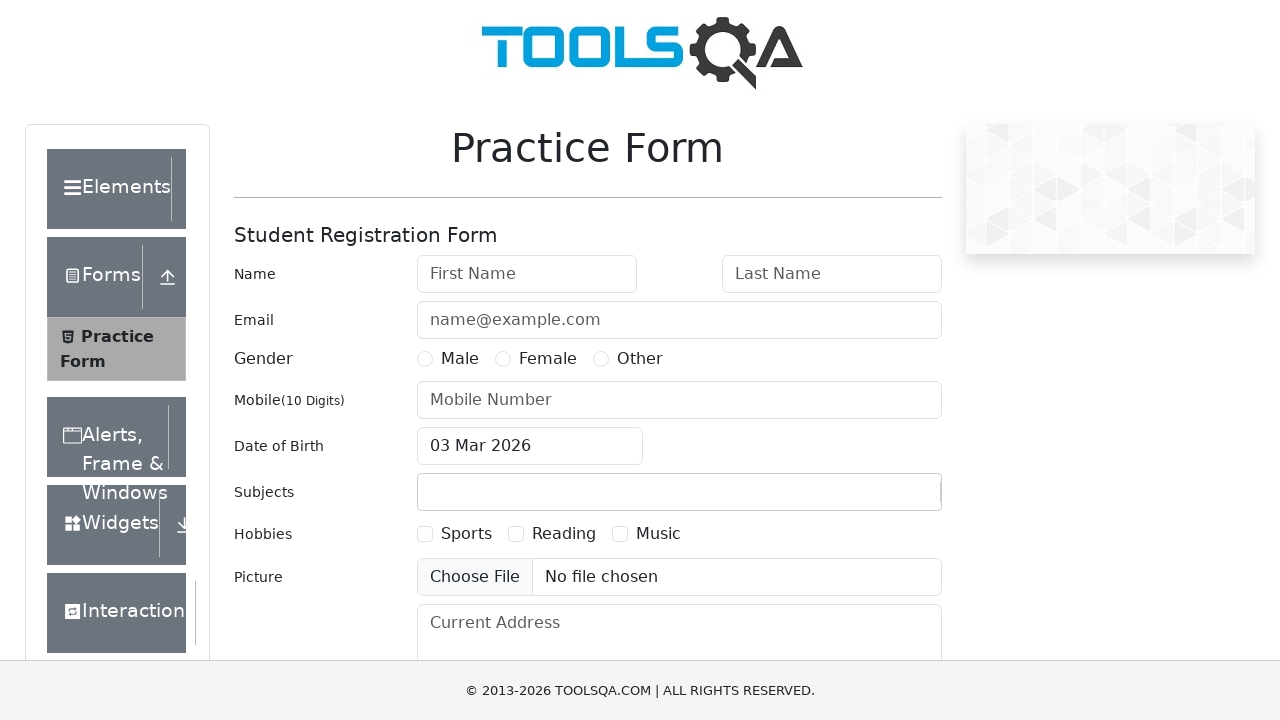

Filled first name field with 'Andrew' on internal:attr=[placeholder="First Name"i]
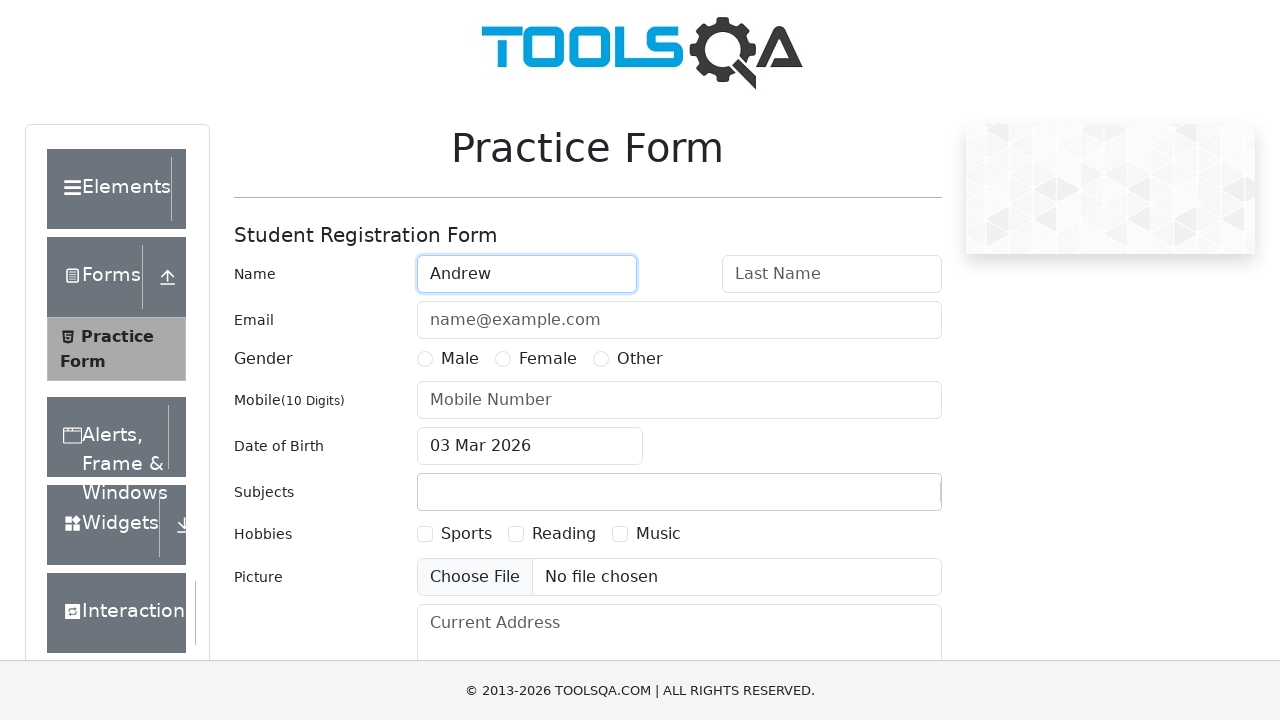

Filled last name field with 'U' on internal:attr=[placeholder="Last Name"i]
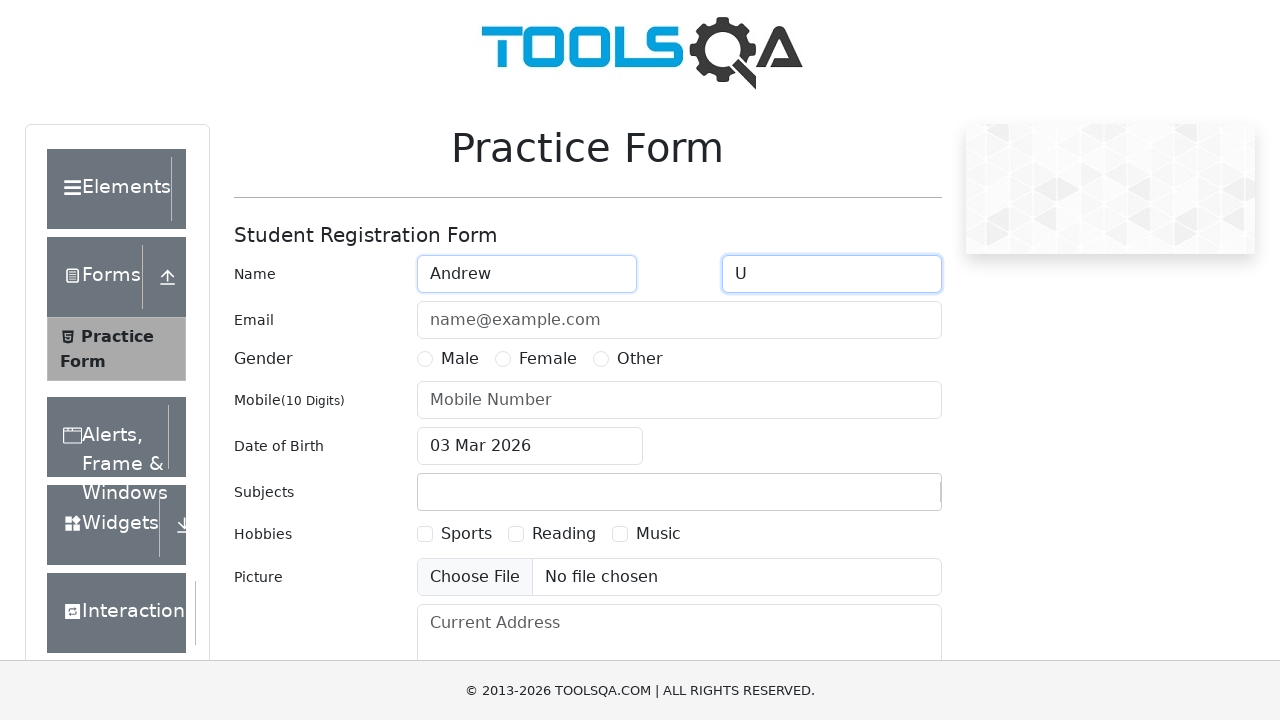

Filled email field with 'theBest@example.com' on internal:attr=[placeholder="name@example.com"i]
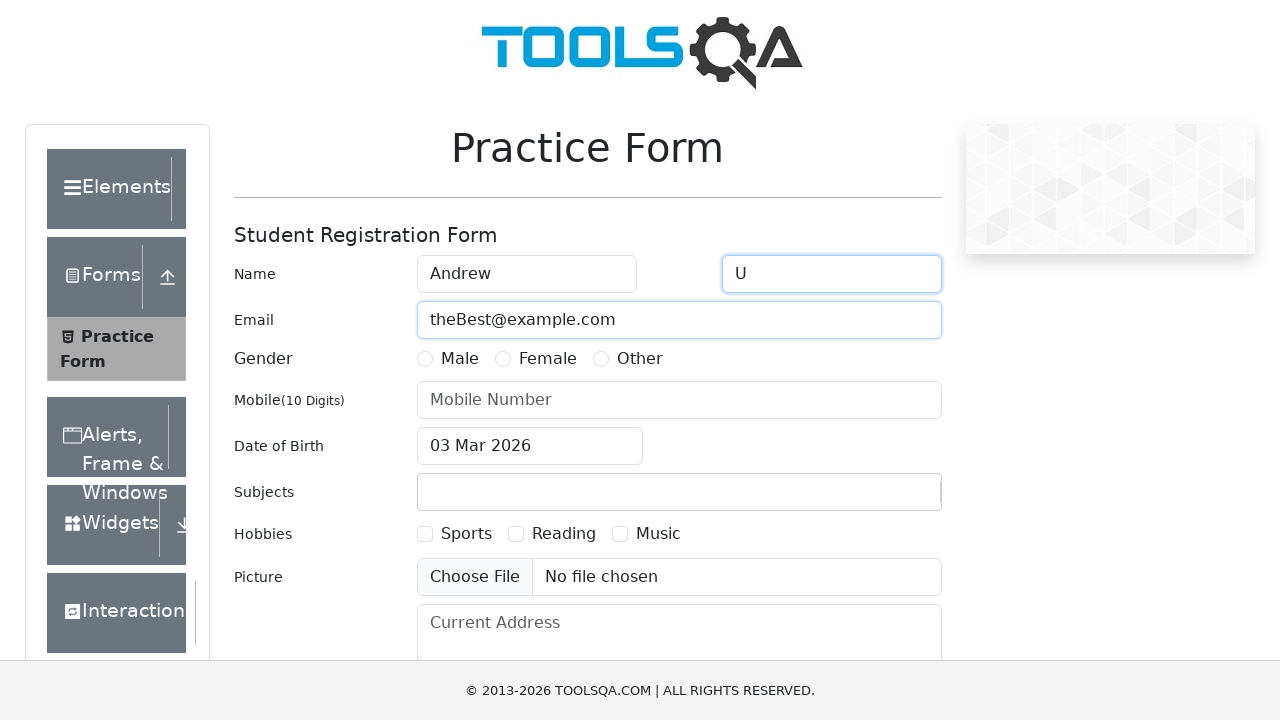

Selected Female gender option at (548, 359) on label[for='gender-radio-2']
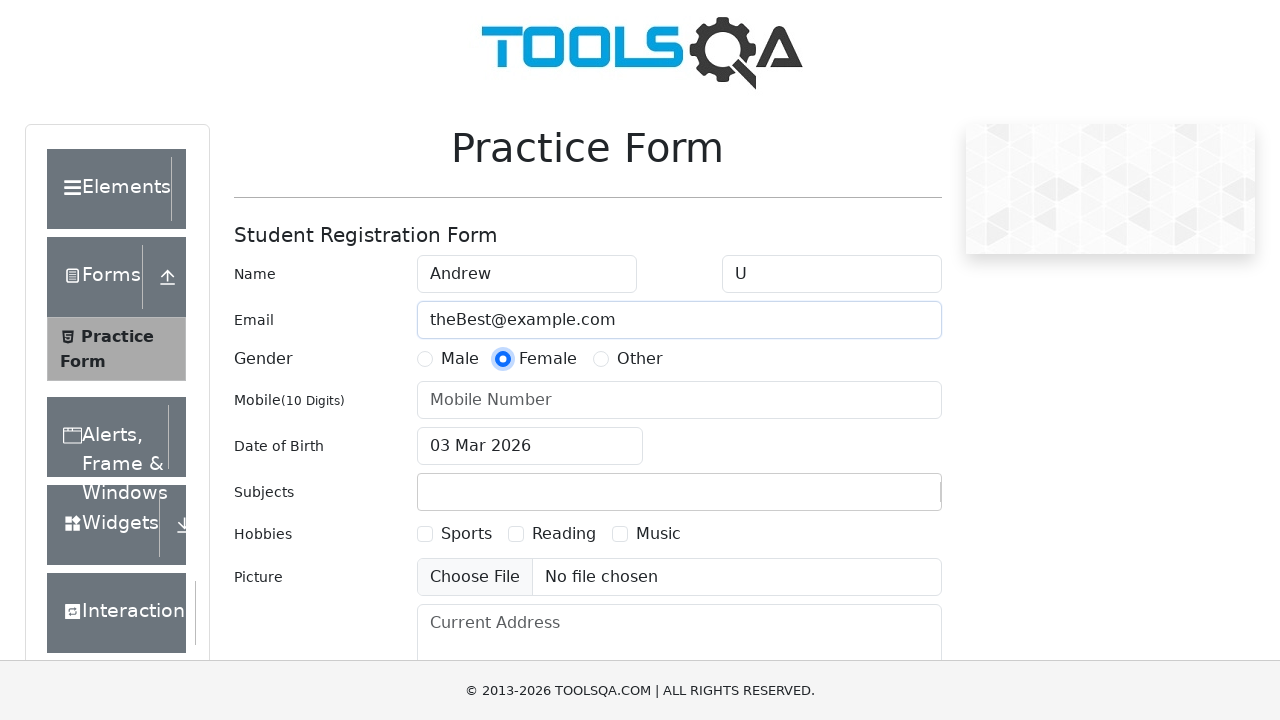

Filled mobile number field with '888888889' on internal:attr=[placeholder="Mobile Number"i]
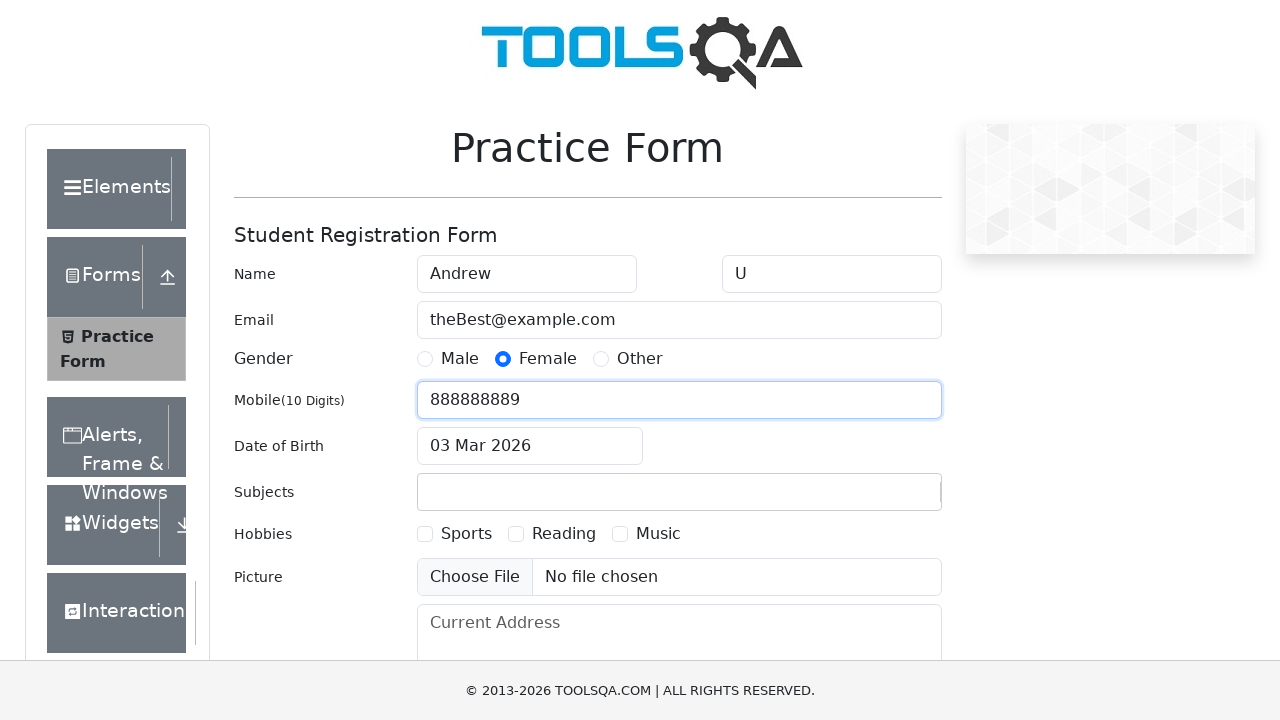

Clicked date of birth input to open date picker at (530, 446) on #dateOfBirthInput
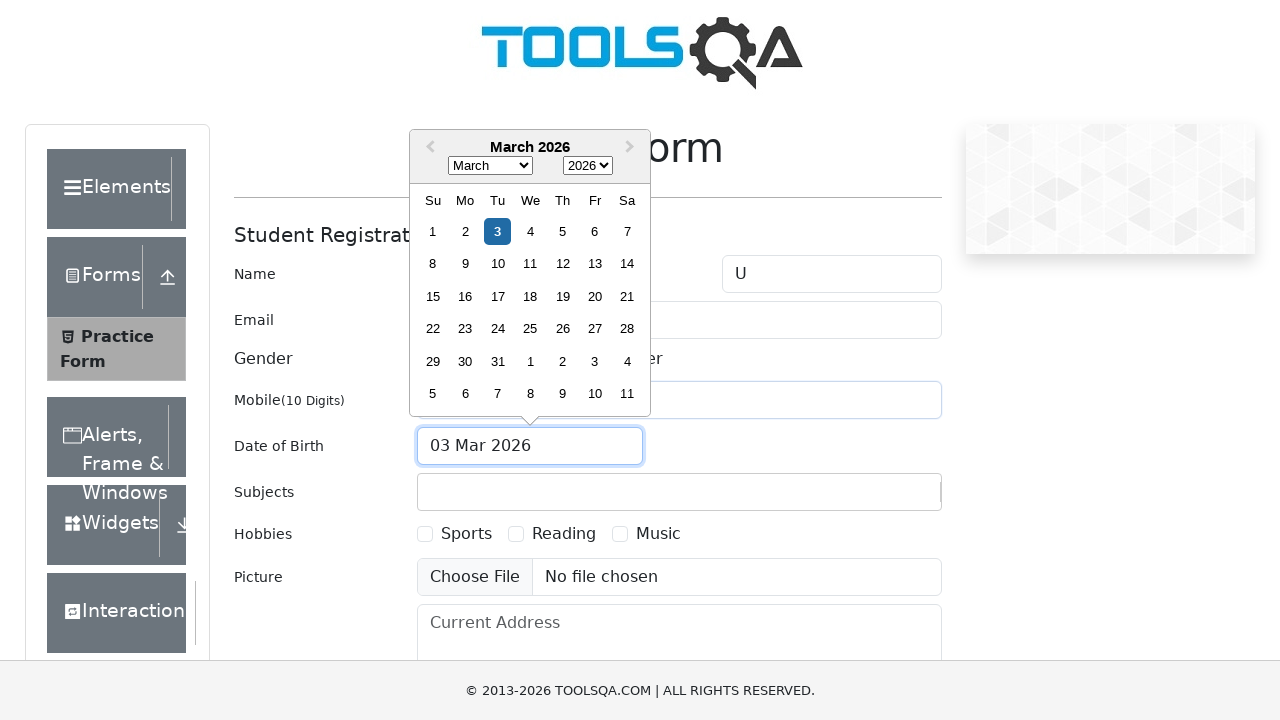

Selected month 7 (July) from date picker on .react-datepicker__month-select
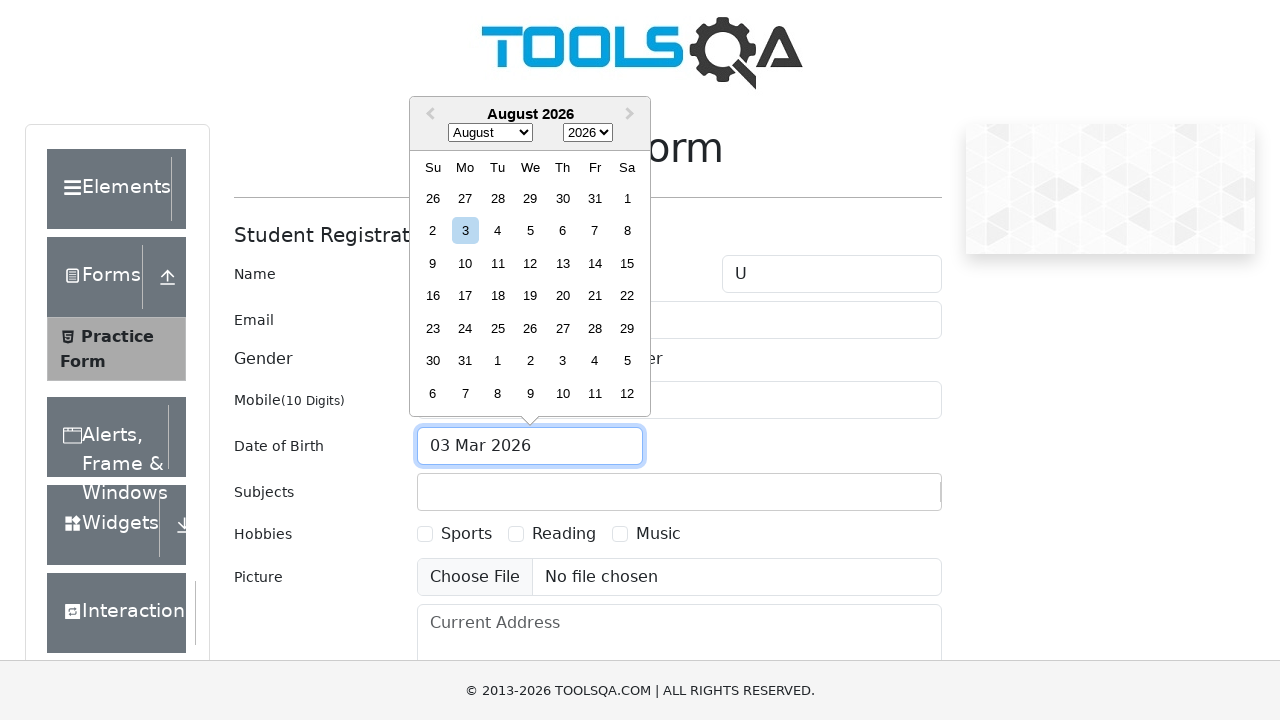

Selected year 2025 from date picker on .react-datepicker__year-select
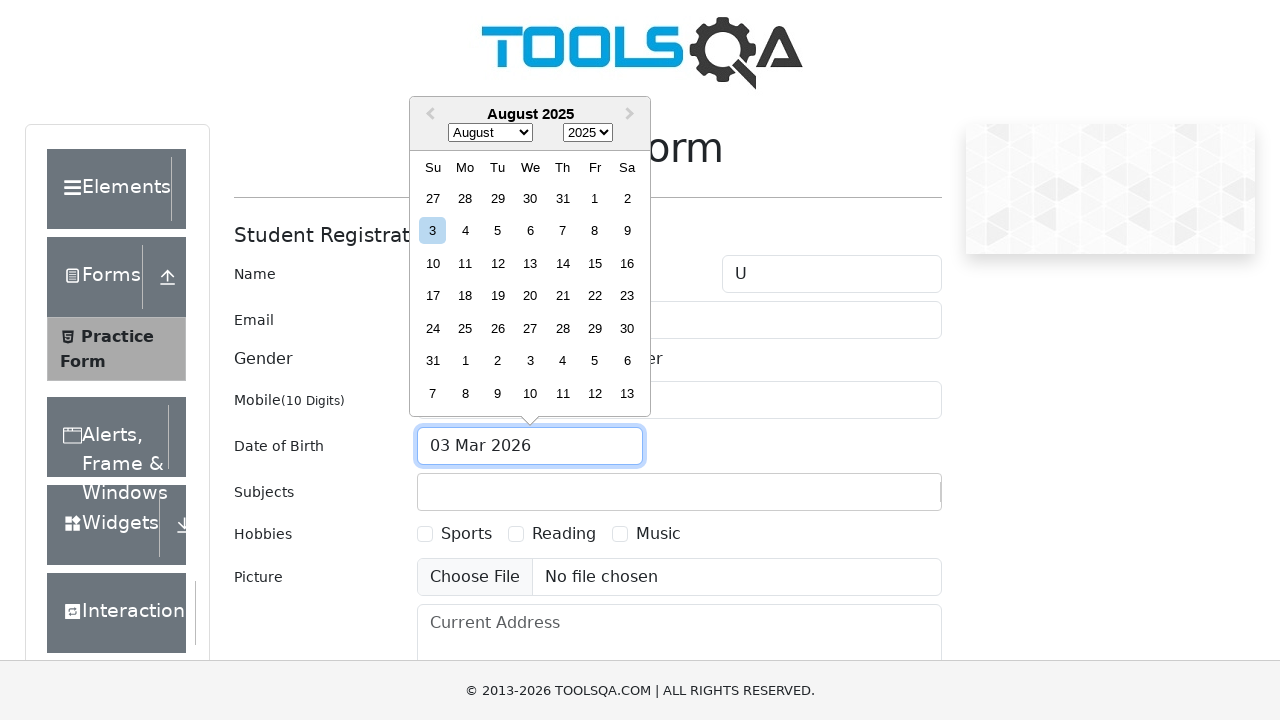

Selected day 8 from date picker at (595, 231) on .react-datepicker__day--008:not(.react-datepicker__day--outside-month)
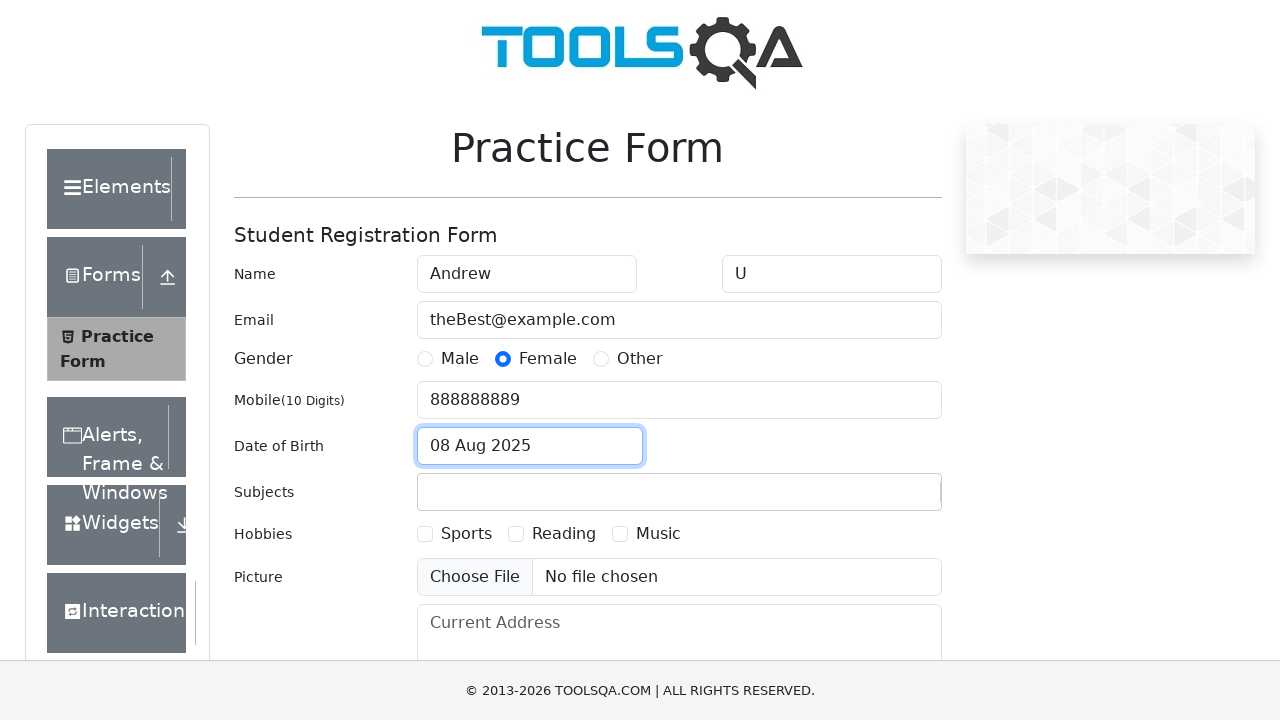

Filled subjects input field with 'Maths' on #subjectsInput
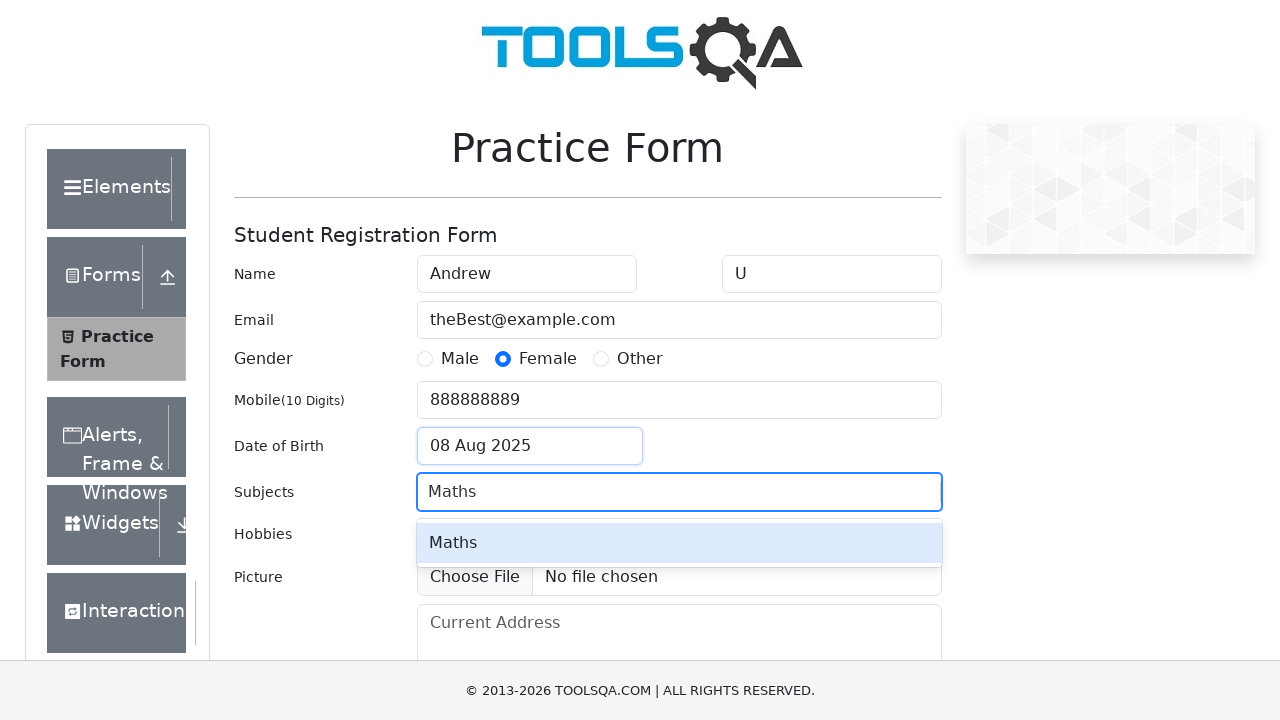

Selected Sports hobby checkbox at (466, 534) on label[for='hobbies-checkbox-1']
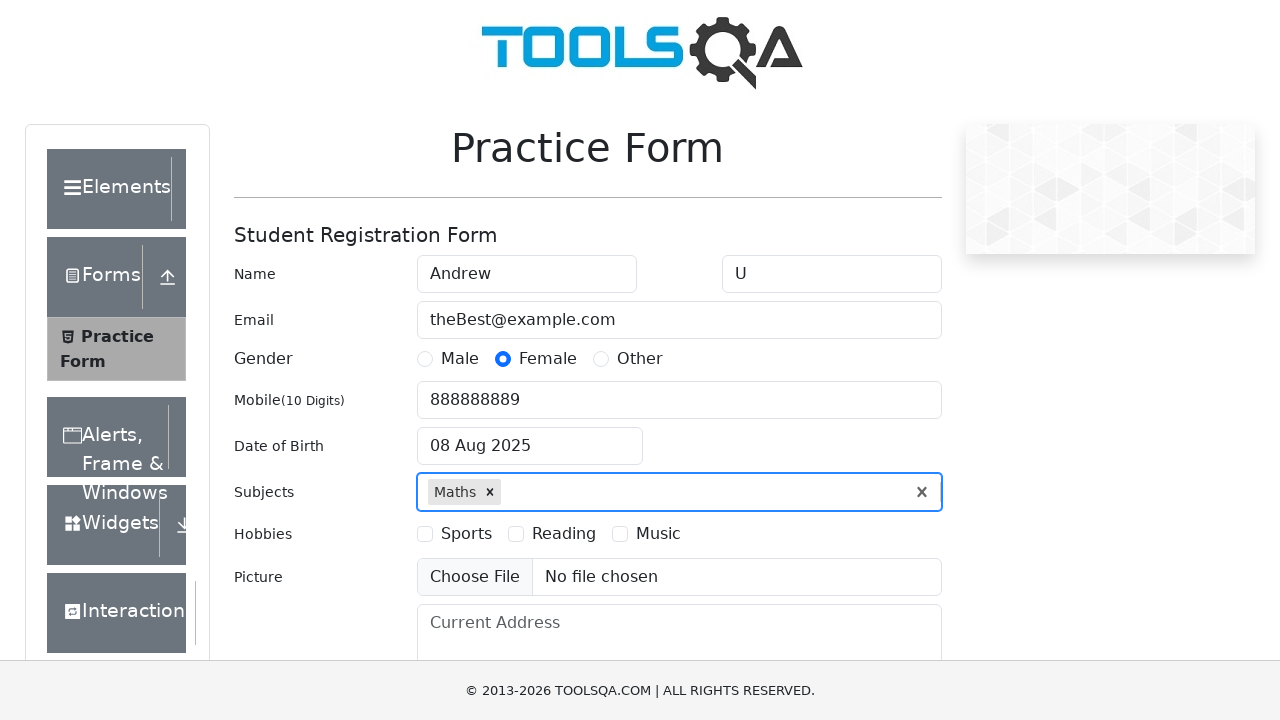

Filled address field with '123 Test Street' on internal:attr=[placeholder="Current Address"i]
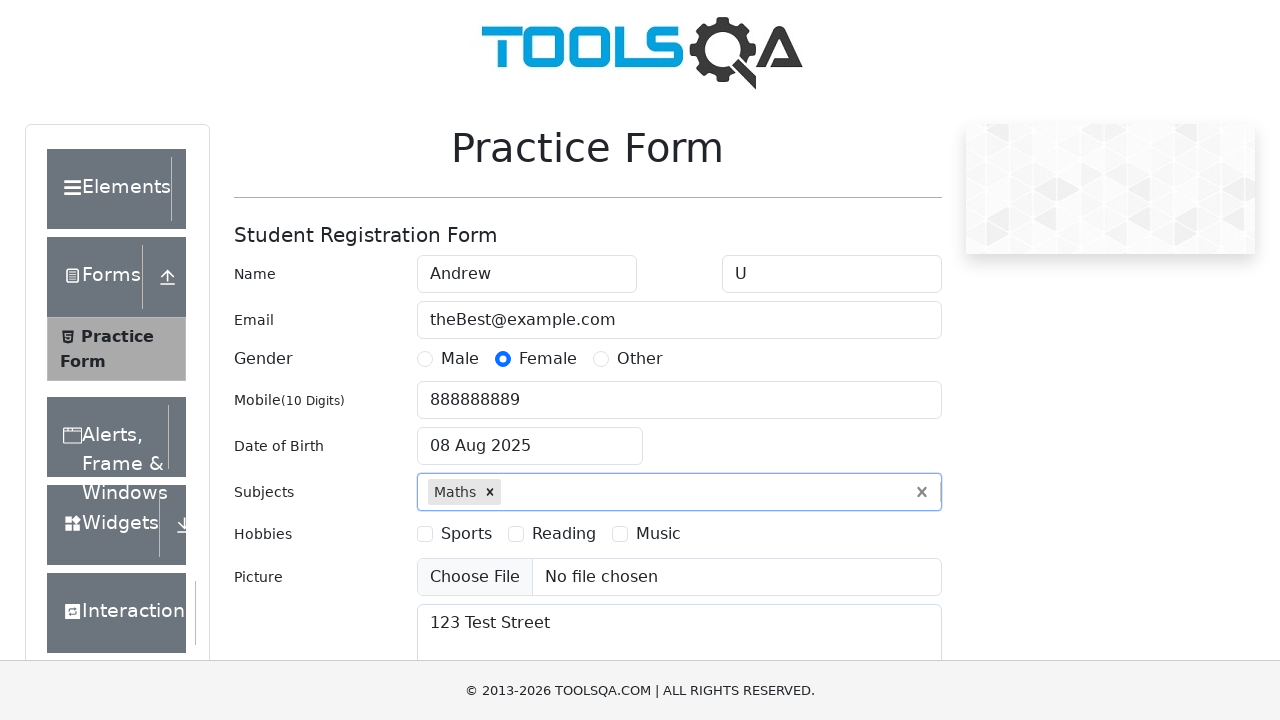

Clicked state dropdown to open state selector at (527, 437) on #state
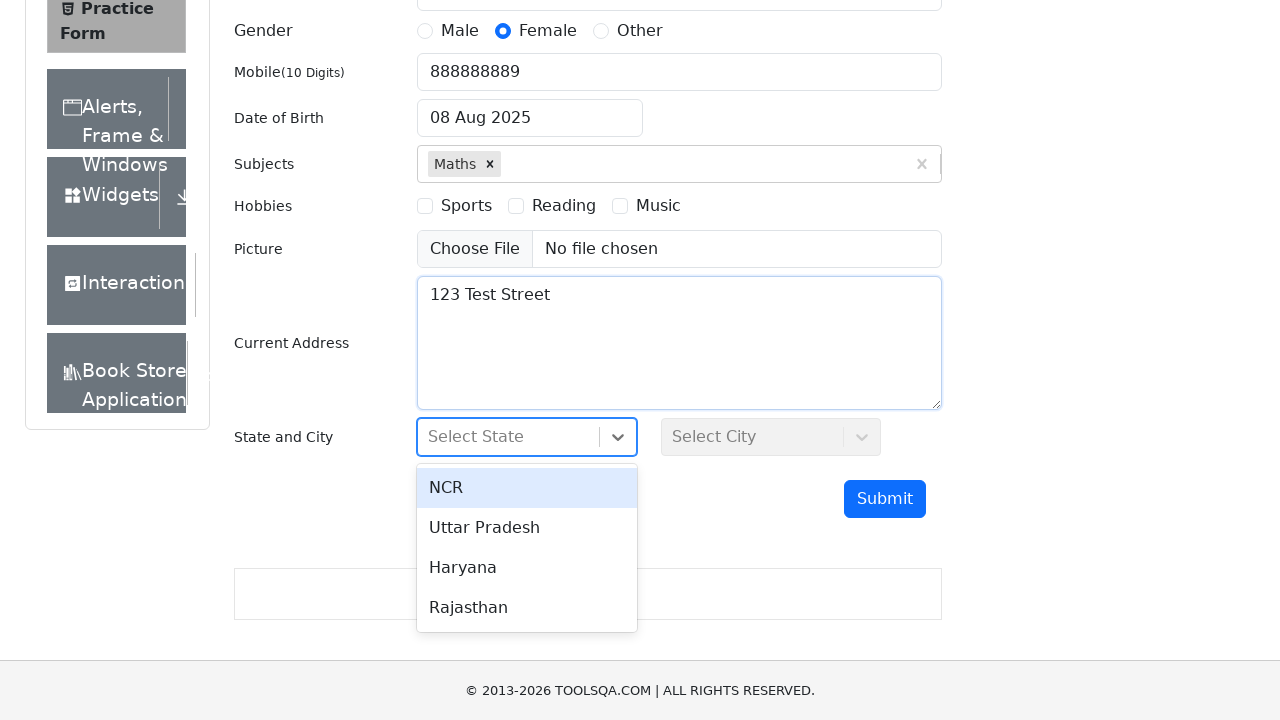

Selected NCR state from dropdown at (527, 488) on div[id^='react-select-3-option']:has-text('NCR')
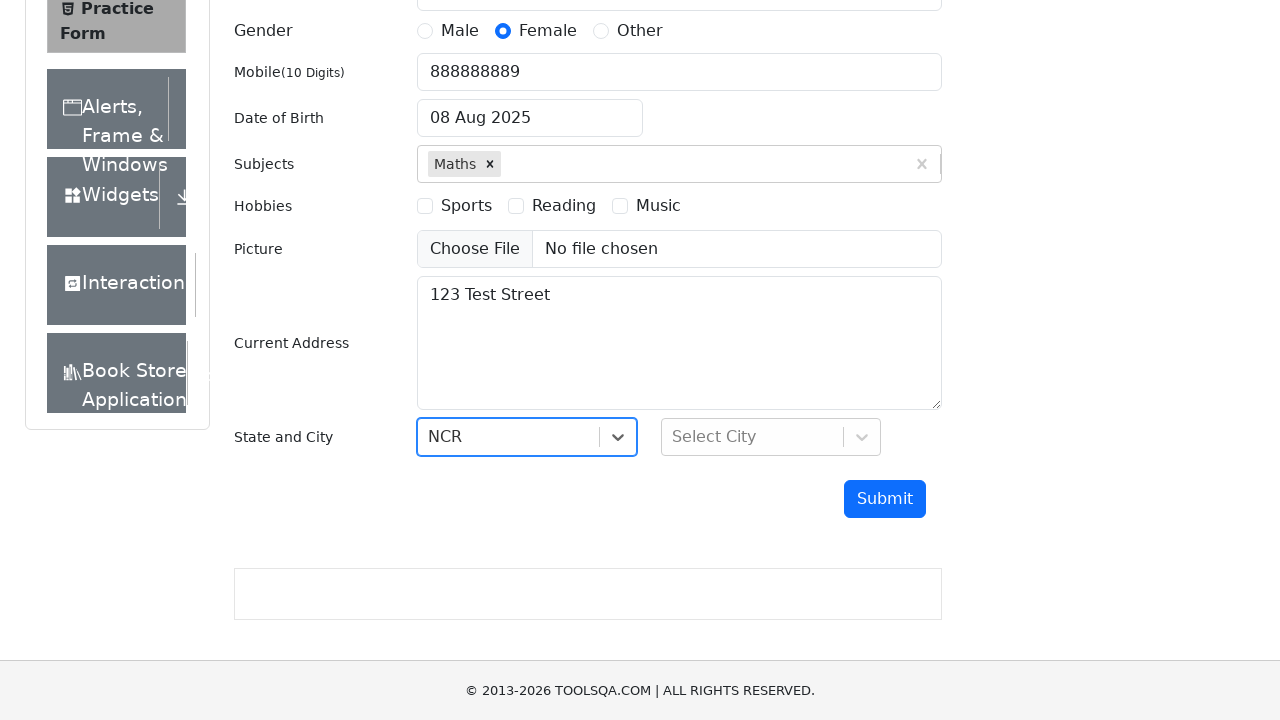

Clicked city dropdown to open city selector at (771, 437) on #city
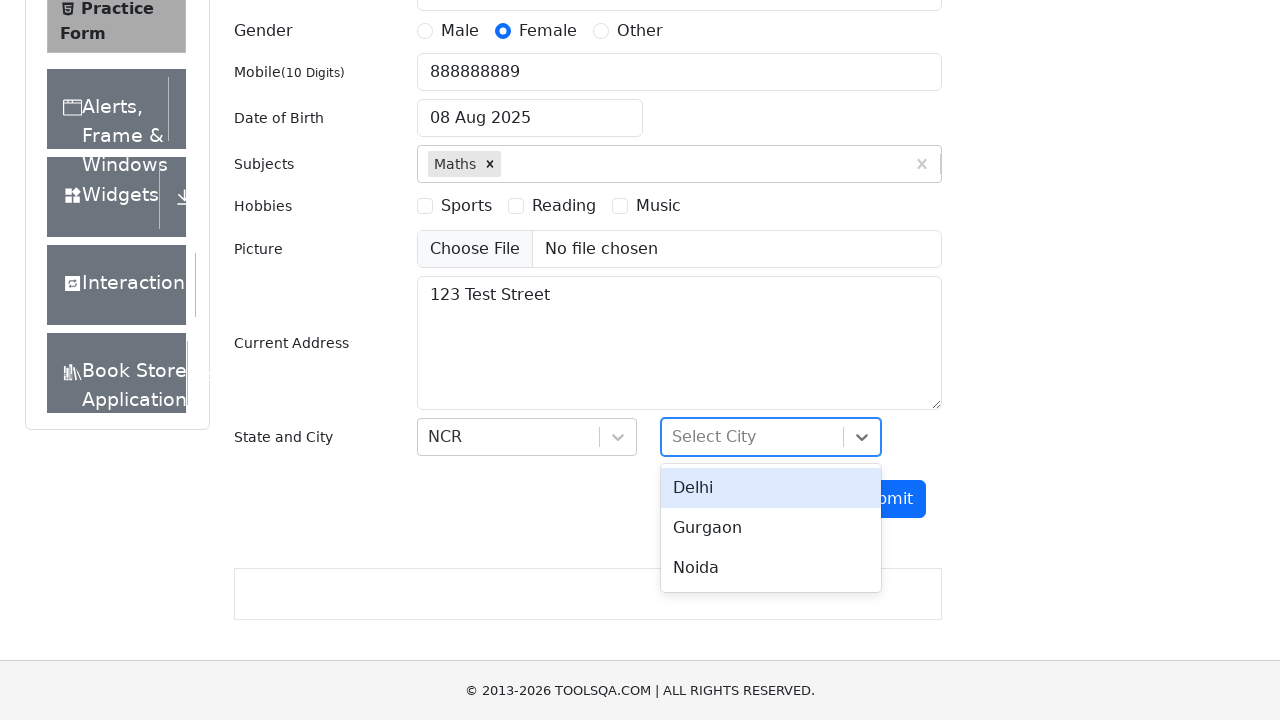

Selected Delhi city from dropdown at (771, 488) on div[id^='react-select-4-option']:has-text('Delhi')
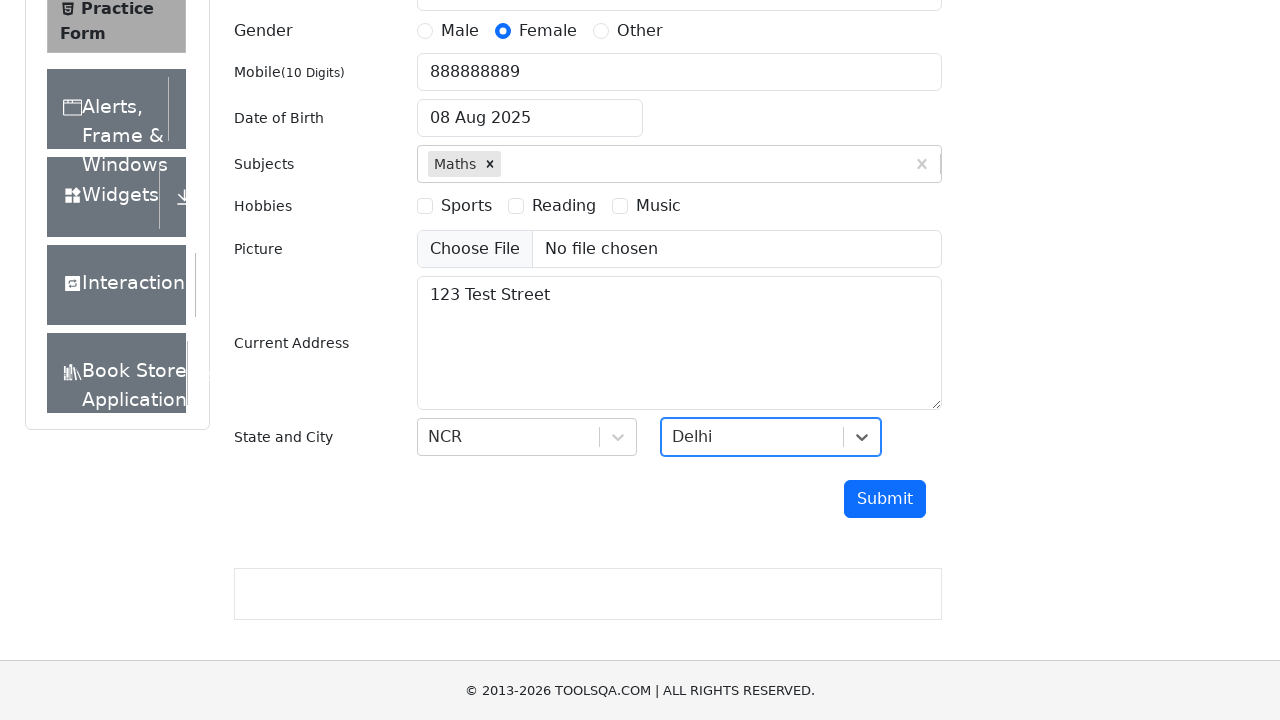

Clicked submit button to submit the practice form at (885, 499) on #submit
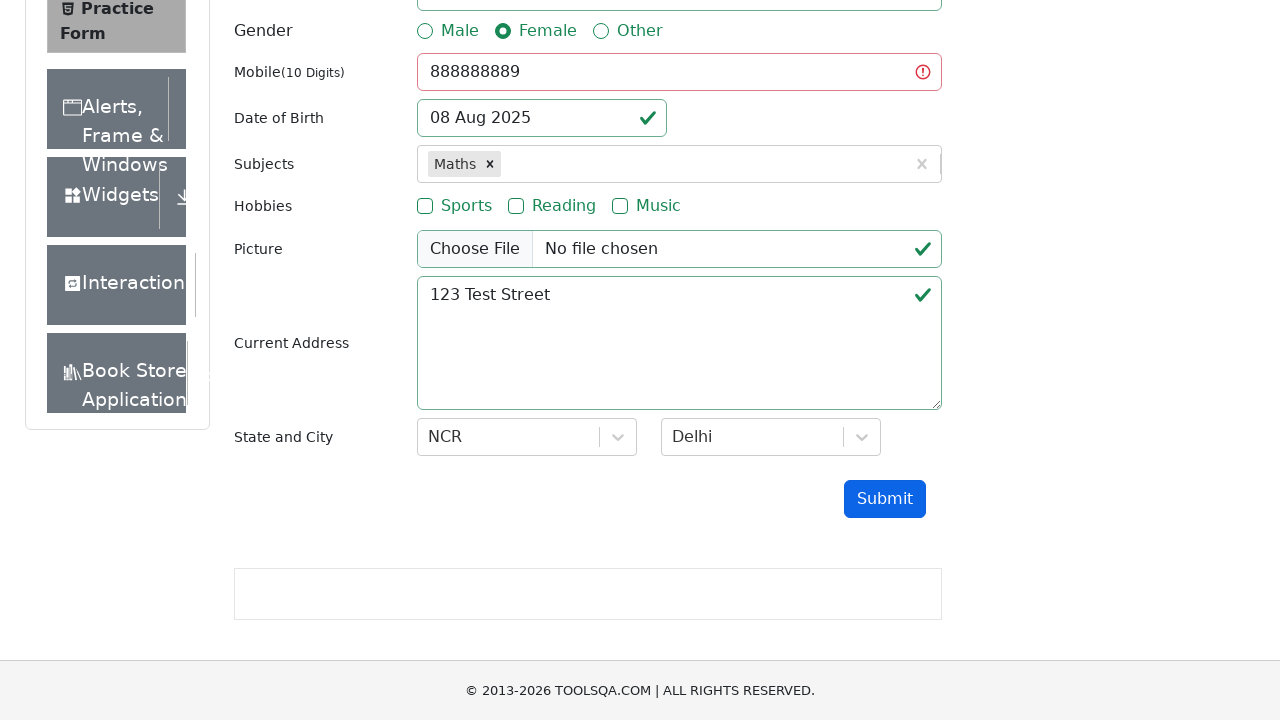

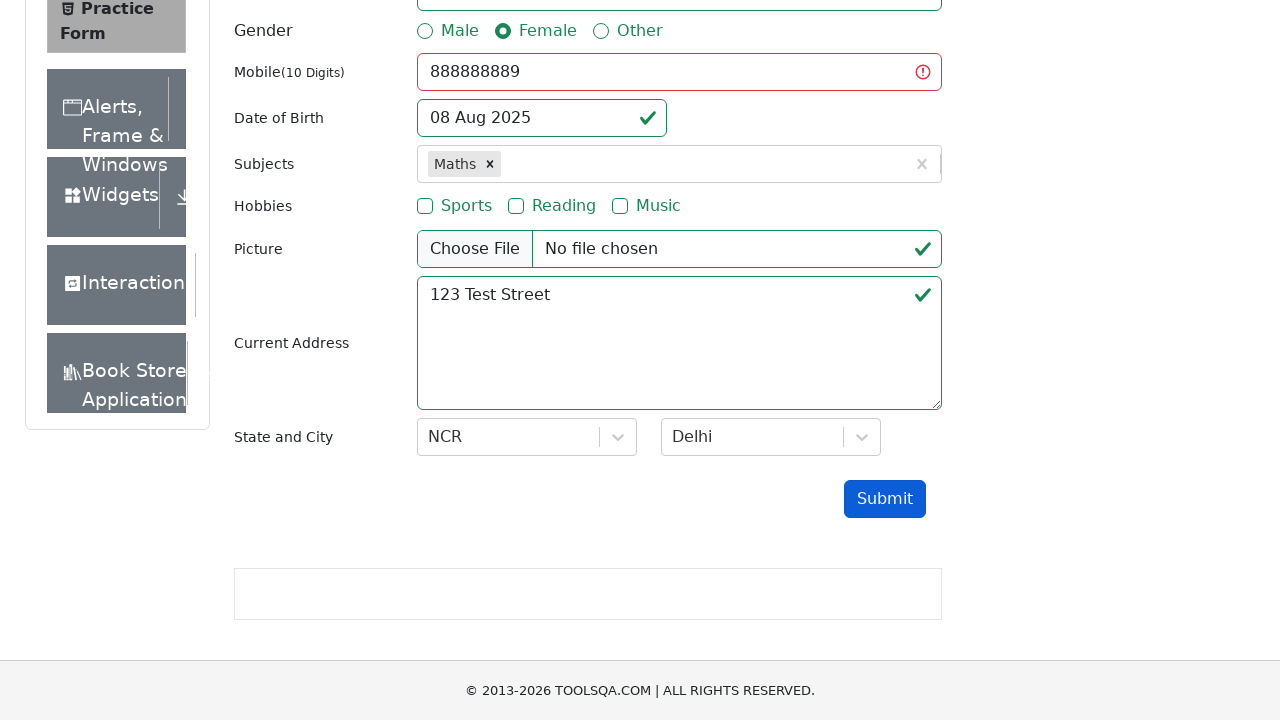